Tests explicit wait functionality by waiting for a price element to display "$100", then clicking a button, calculating a value based on displayed input using a logarithmic formula, filling the answer field, and submitting the form.

Starting URL: http://suninjuly.github.io/explicit_wait2.html

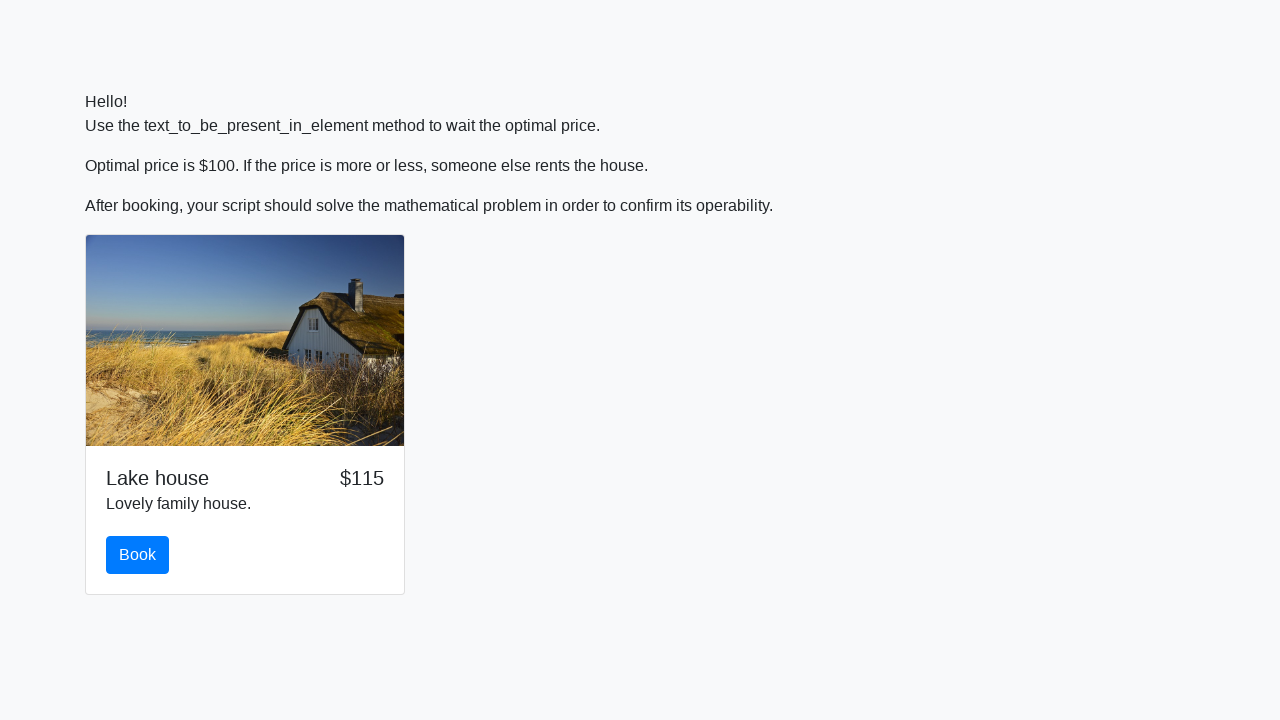

Waited for price element to display '$100'
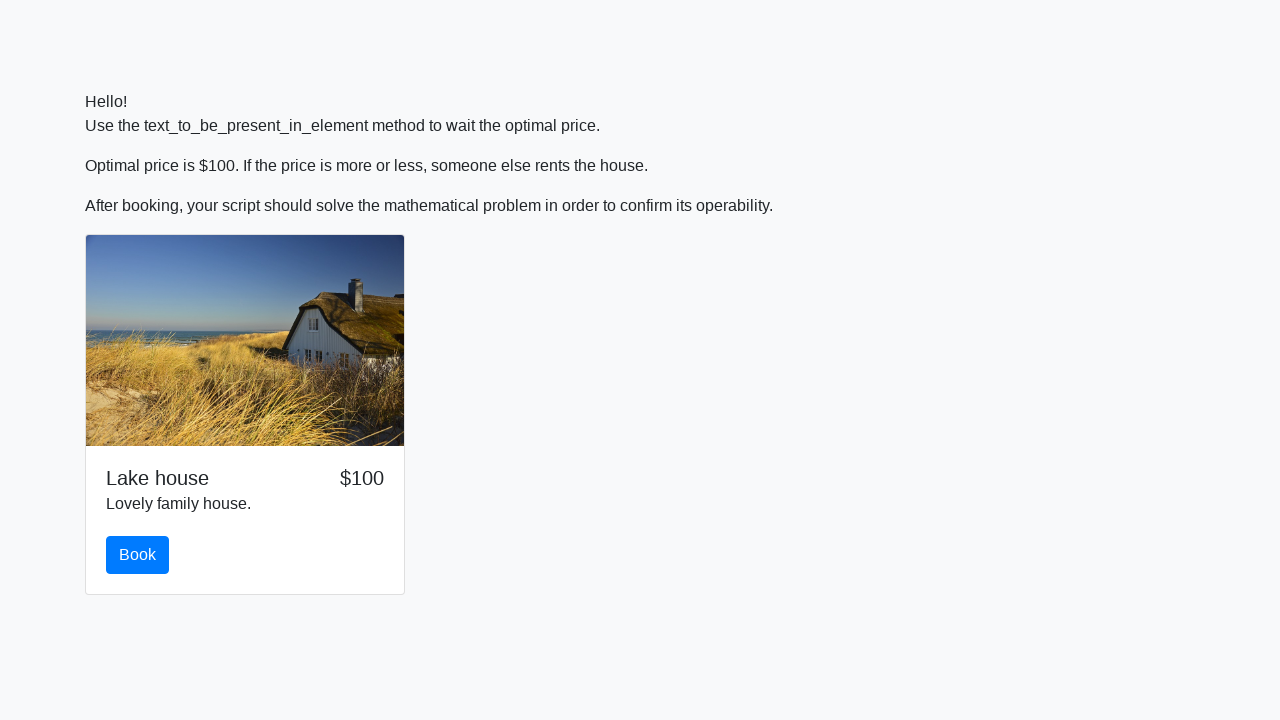

Clicked the booking/reserve button at (138, 555) on button.btn
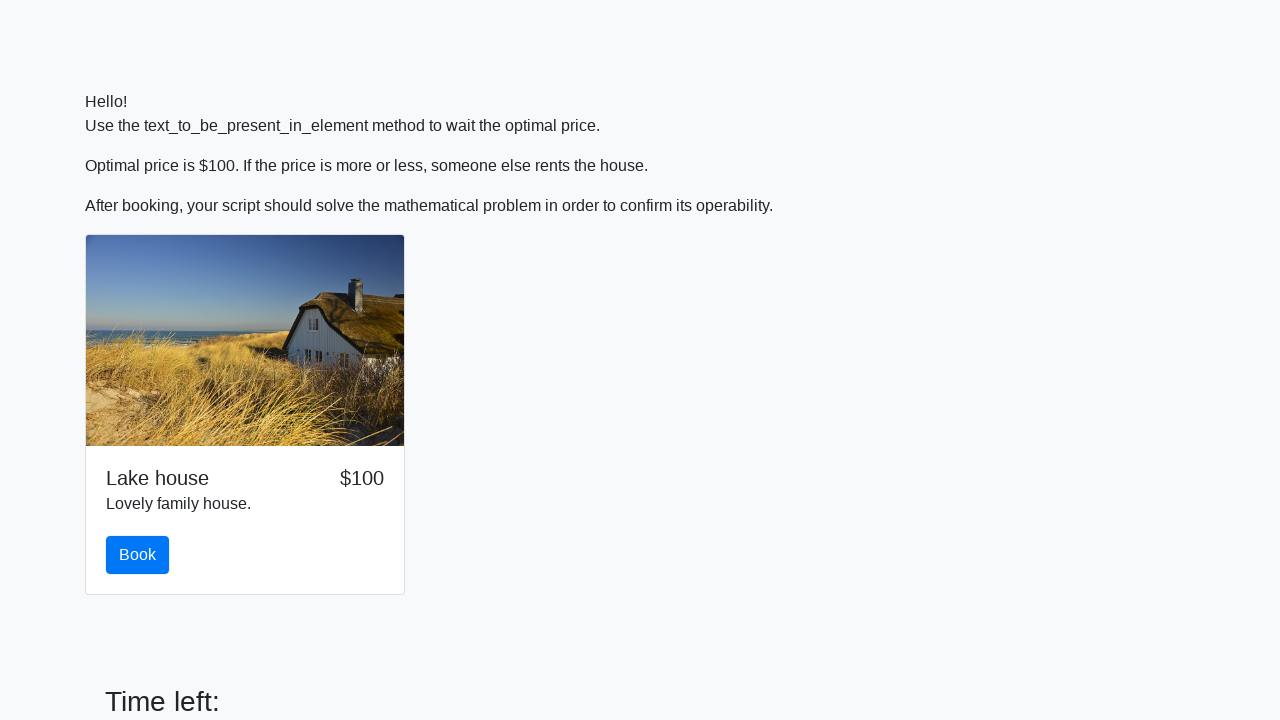

Retrieved input value: 3
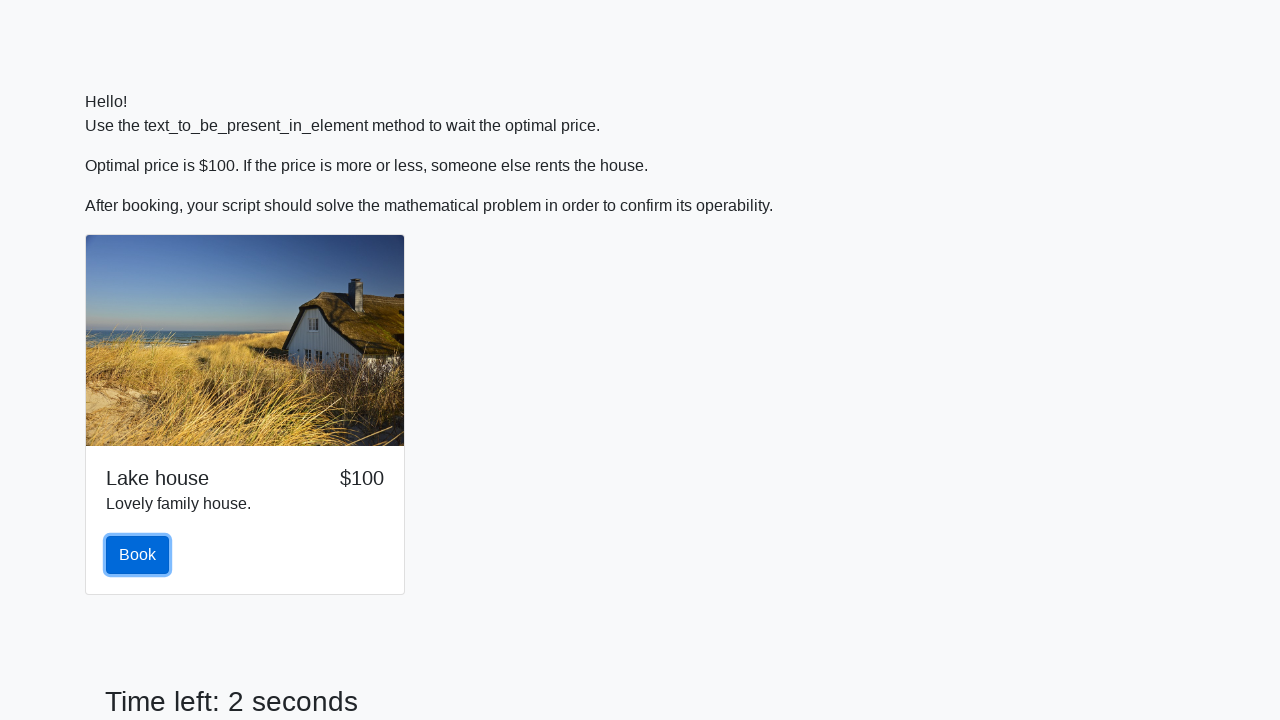

Calculated answer using logarithmic formula: 0.5267620201779143
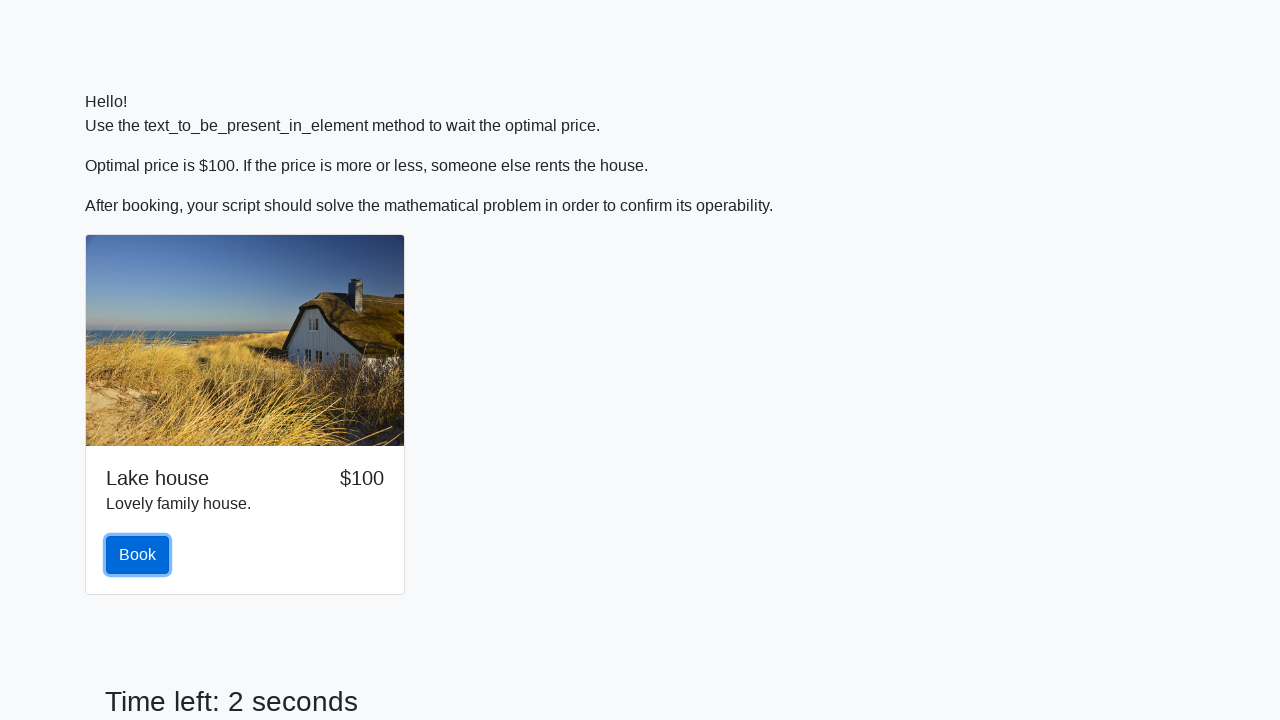

Filled answer field with calculated value: 0.5267620201779143 on #answer
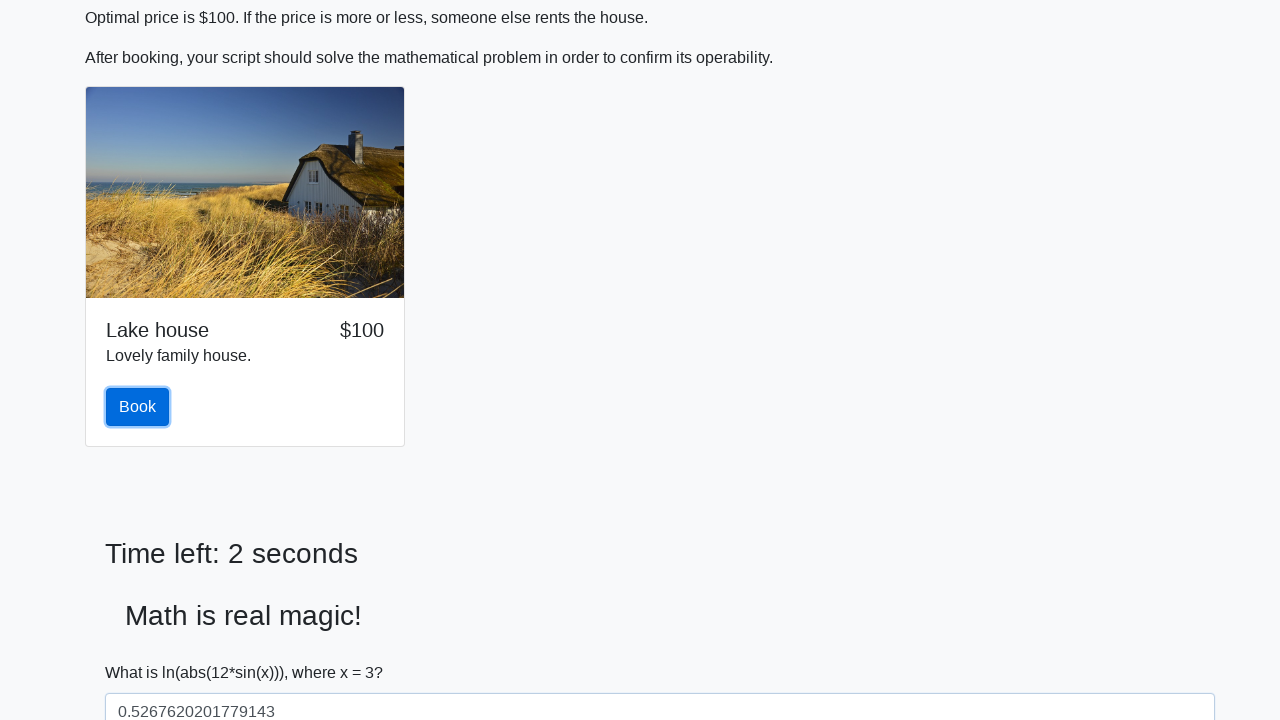

Clicked submit button to complete the form at (143, 651) on #solve
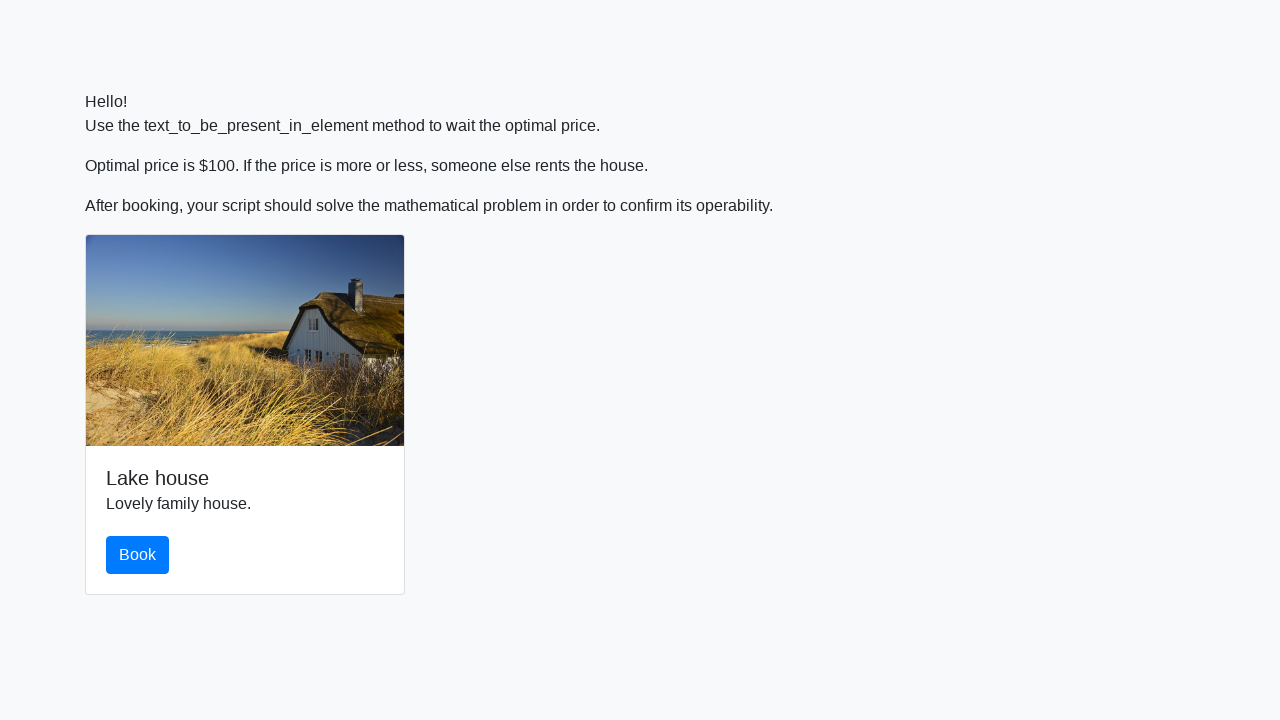

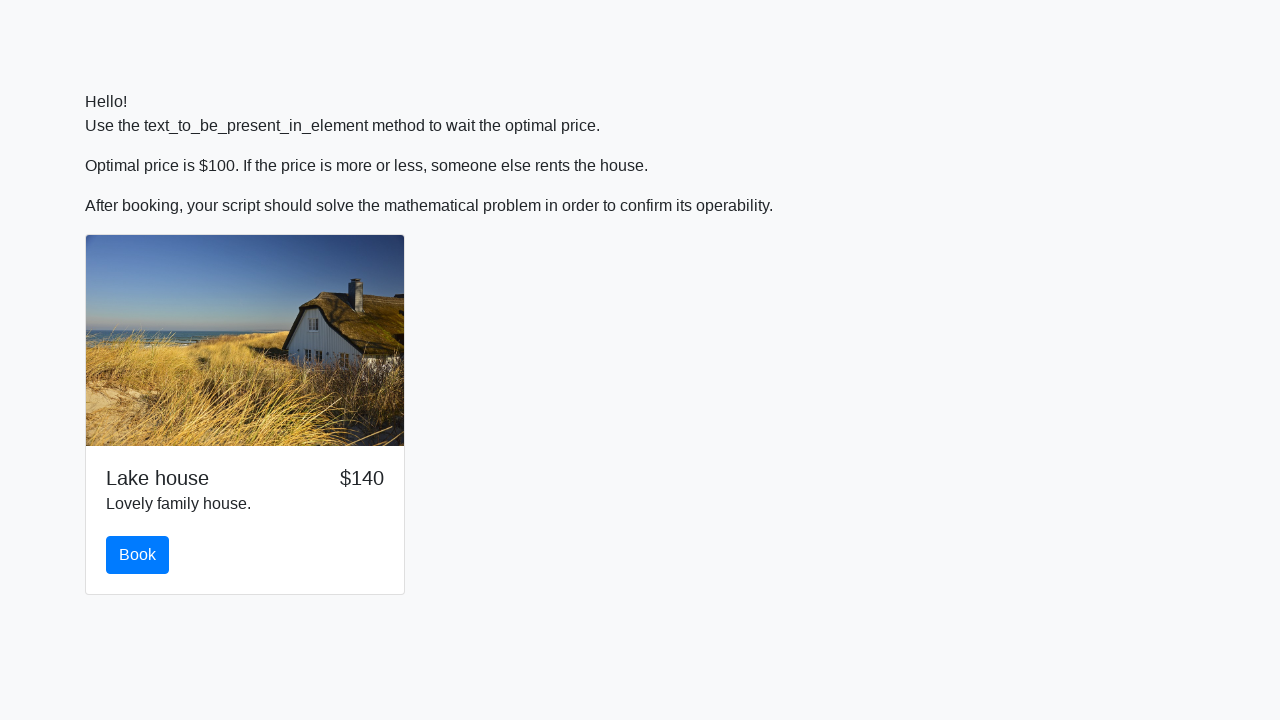